Tests checkbox functionality by selecting checkboxes if they are not already selected and verifying their state

Starting URL: https://the-internet.herokuapp.com/checkboxes

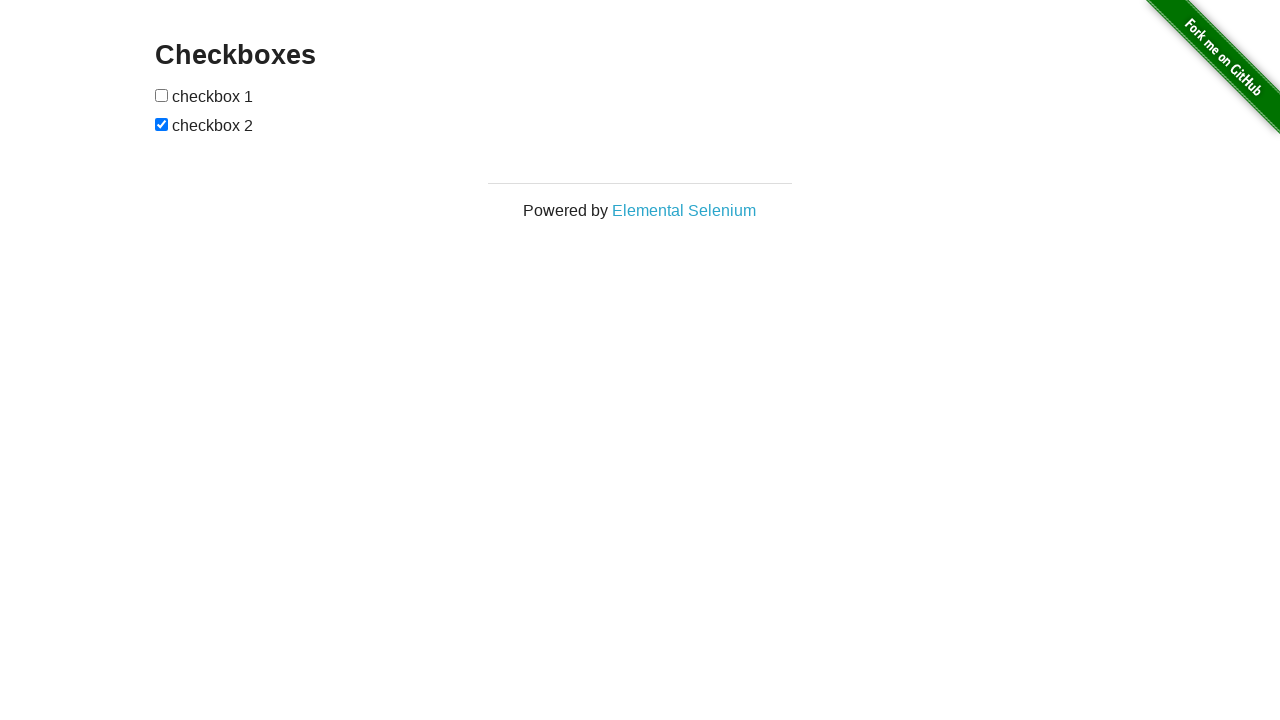

Located first checkbox element
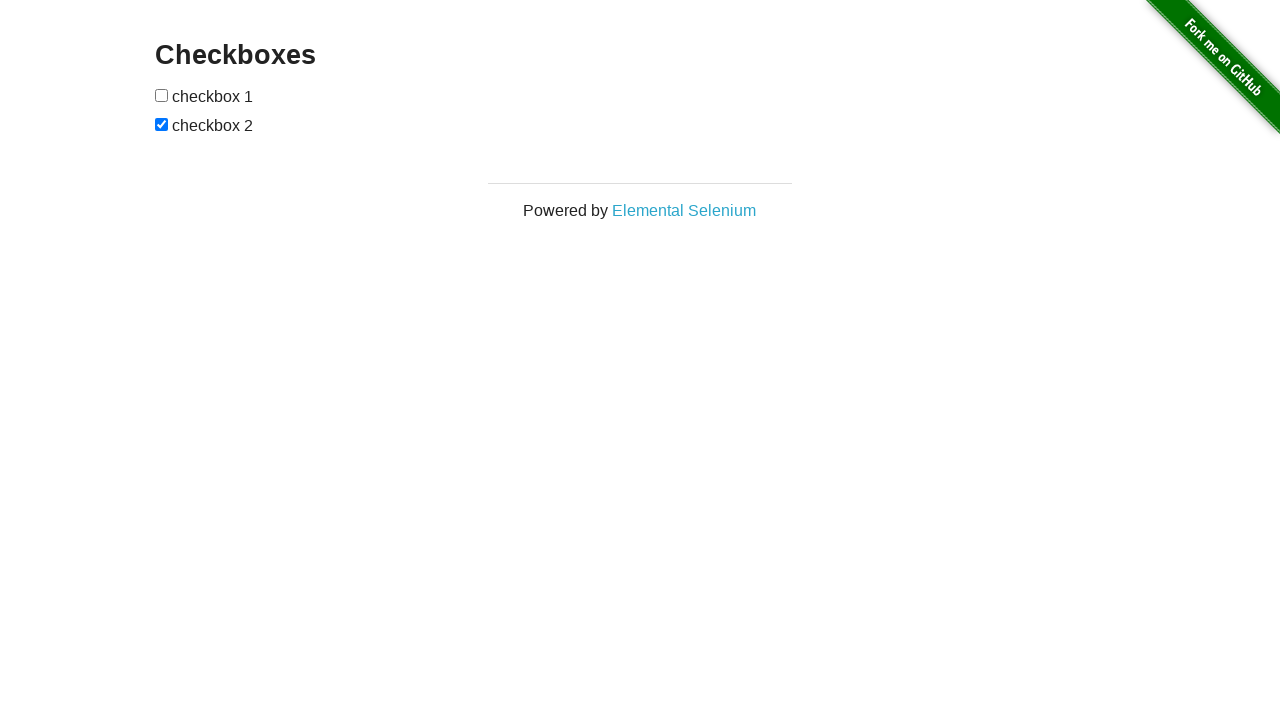

Located second checkbox element
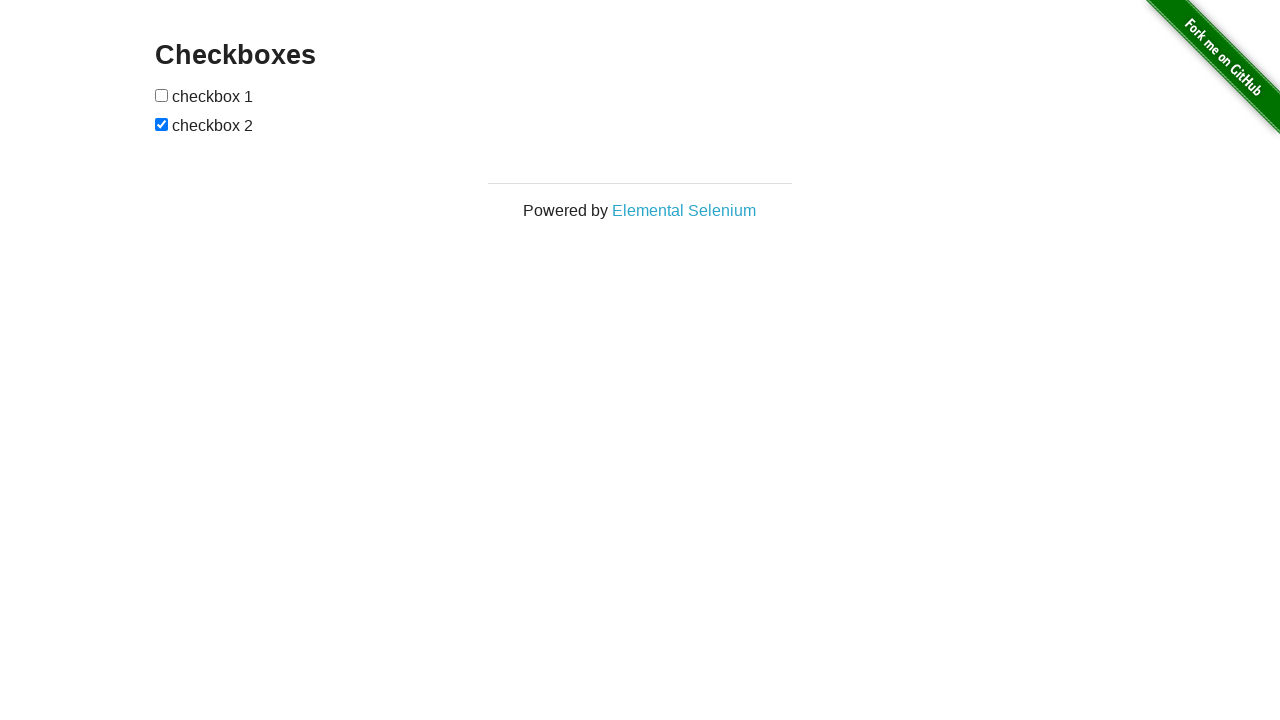

Checked first checkbox state
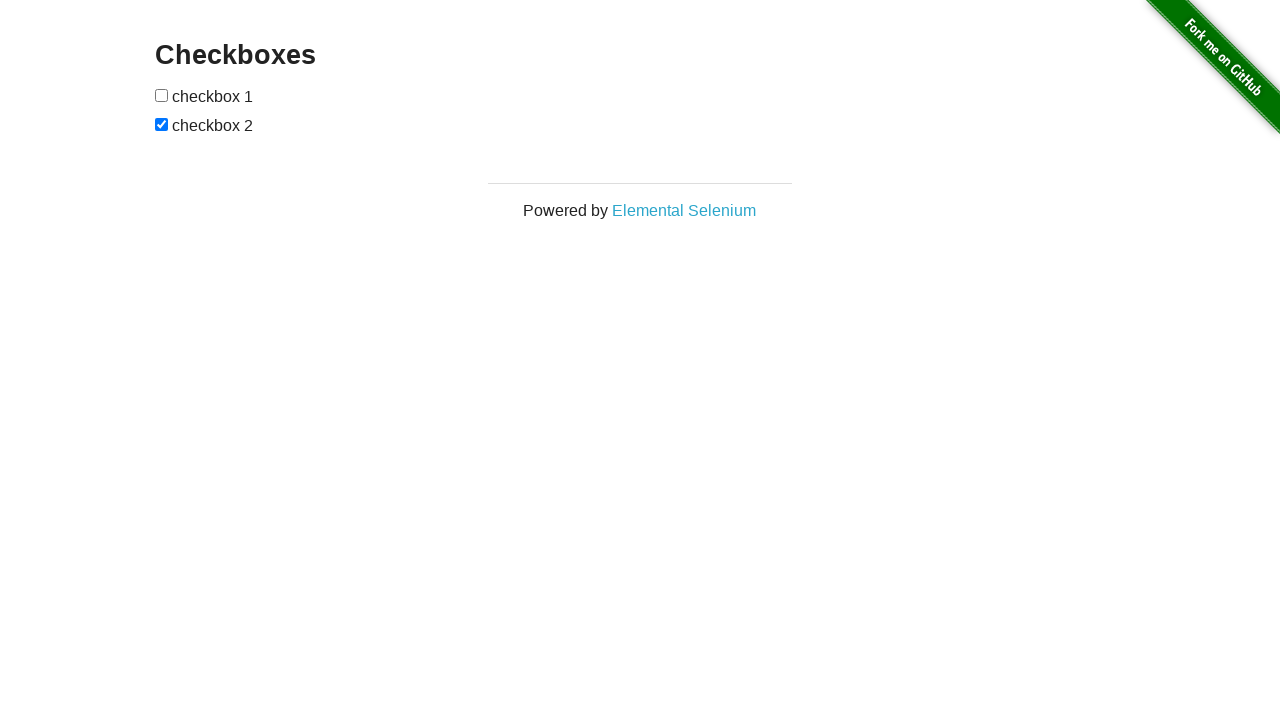

Clicked first checkbox to select it at (162, 95) on (//input[@type='checkbox'])[1]
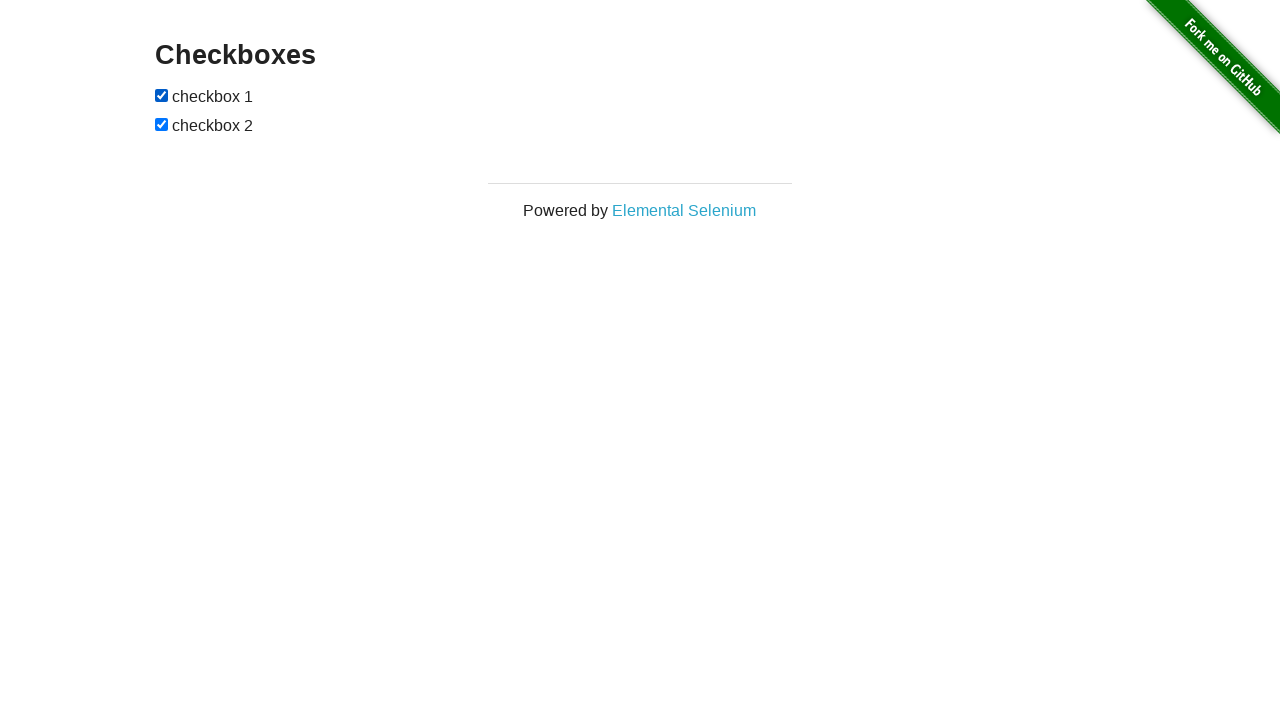

Second checkbox was already selected
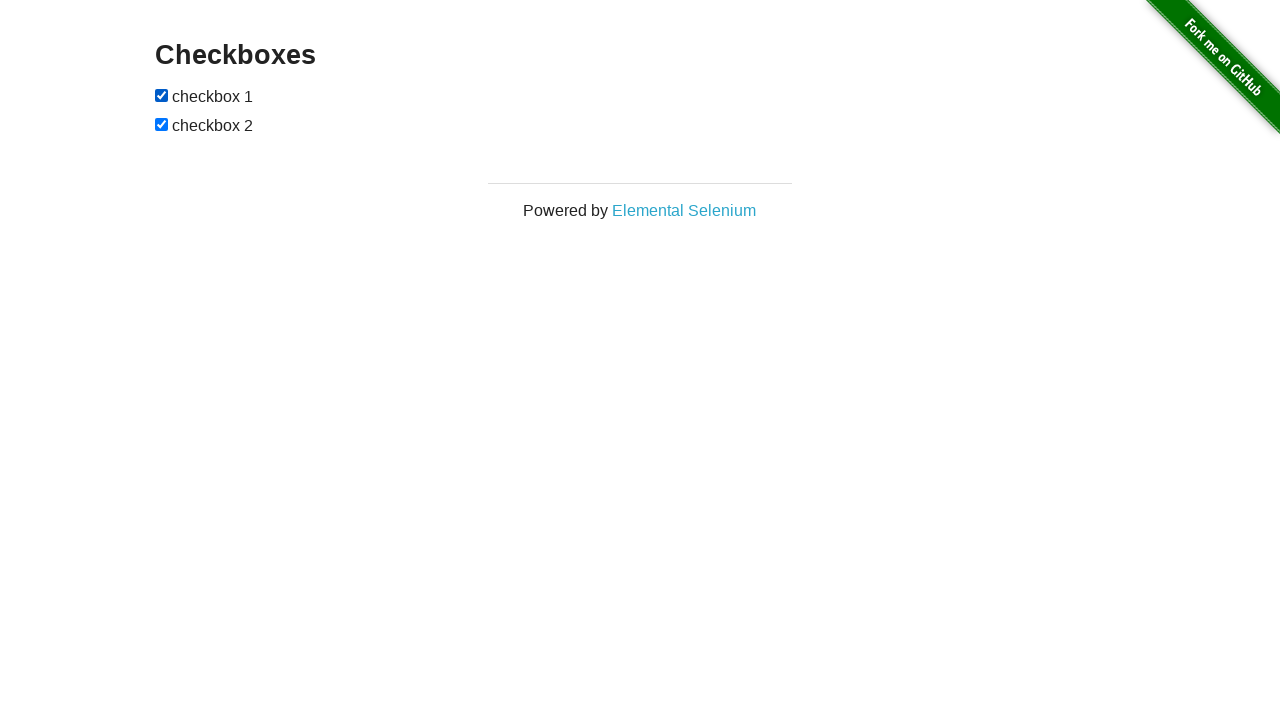

Verified second checkbox is checked
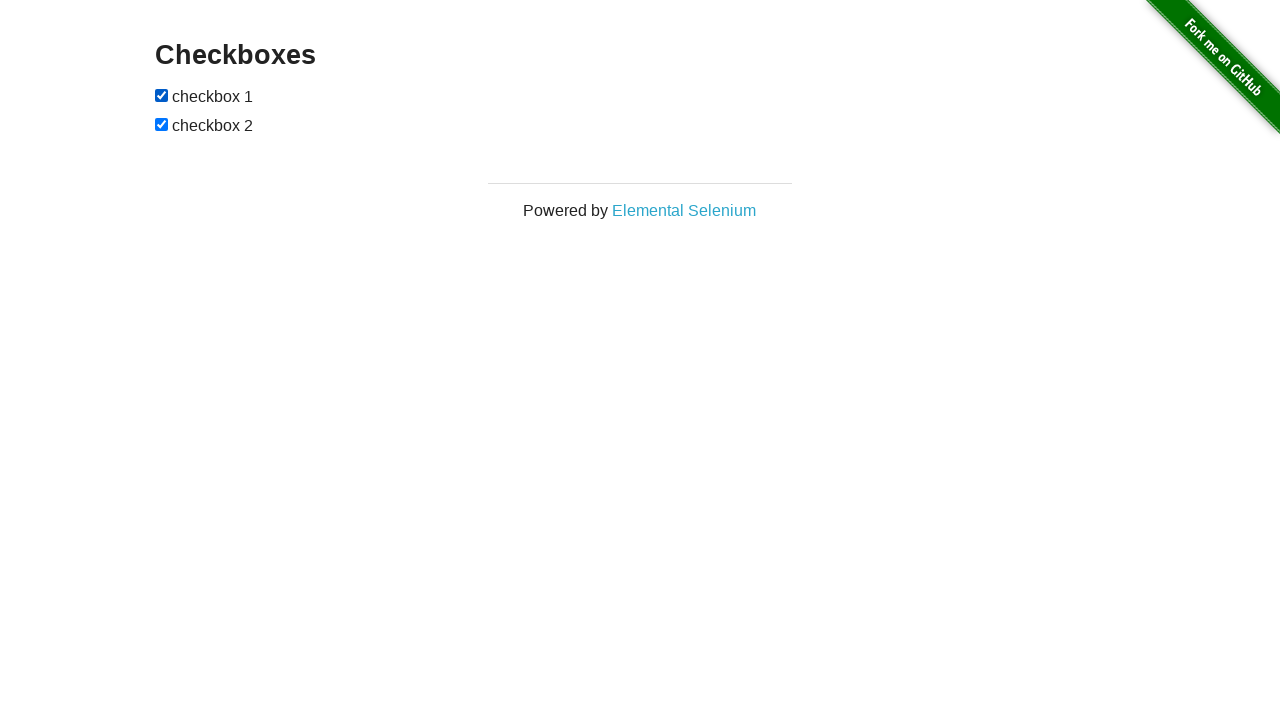

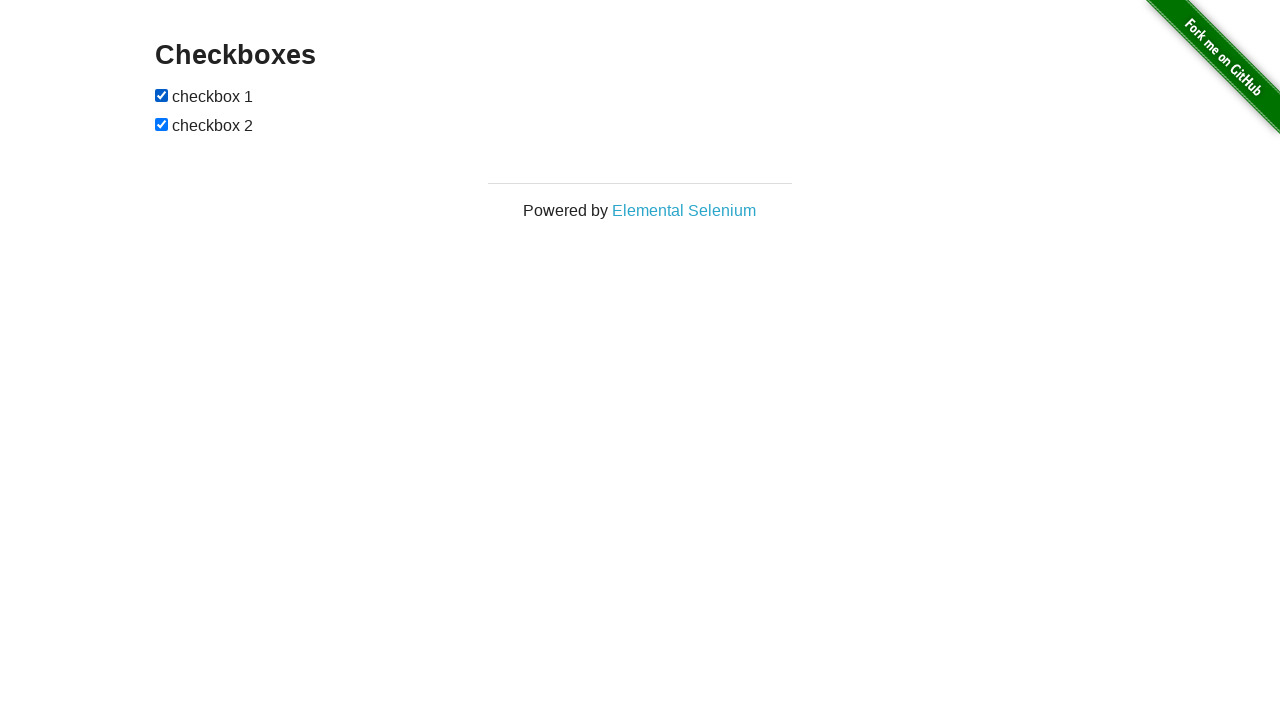